Fills out the Oracle account registration form with user details including email, password, personal information, and address

Starting URL: https://profile.oracle.com/myprofile/account/create-account.jspx

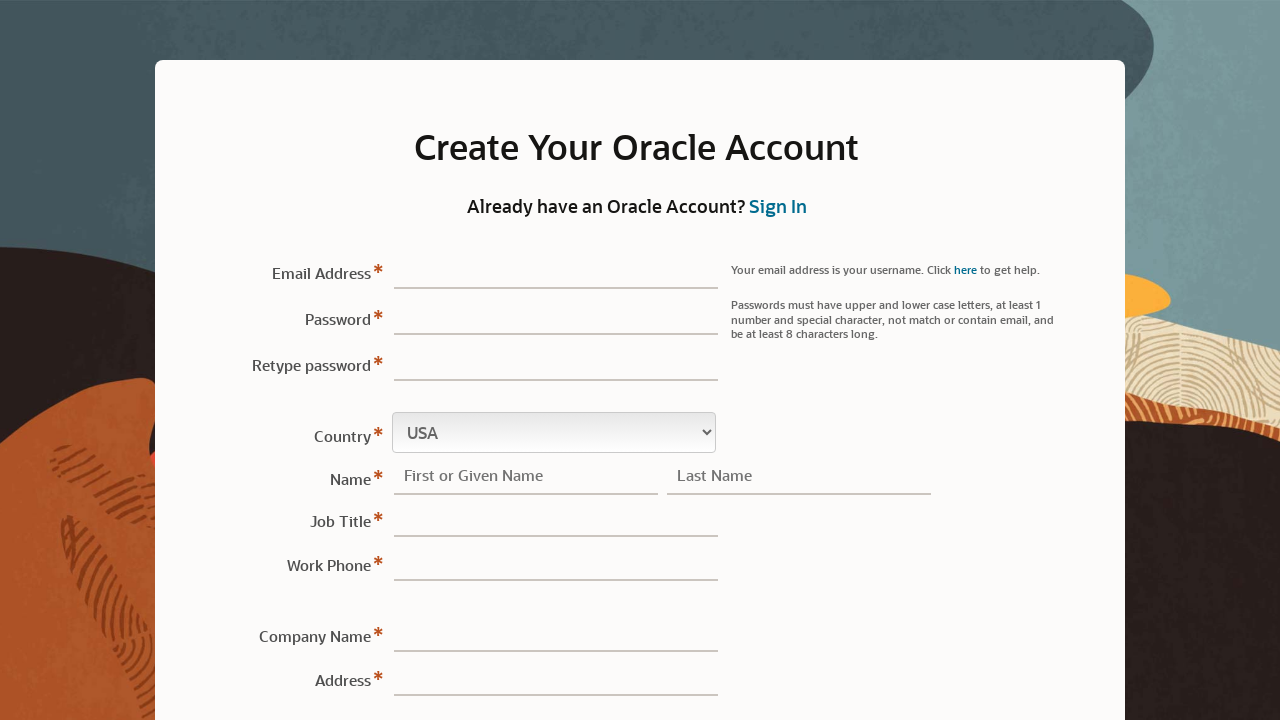

Filled email field with 'testuser47@gmail.com' on input[name='sView1:r1:0:email']
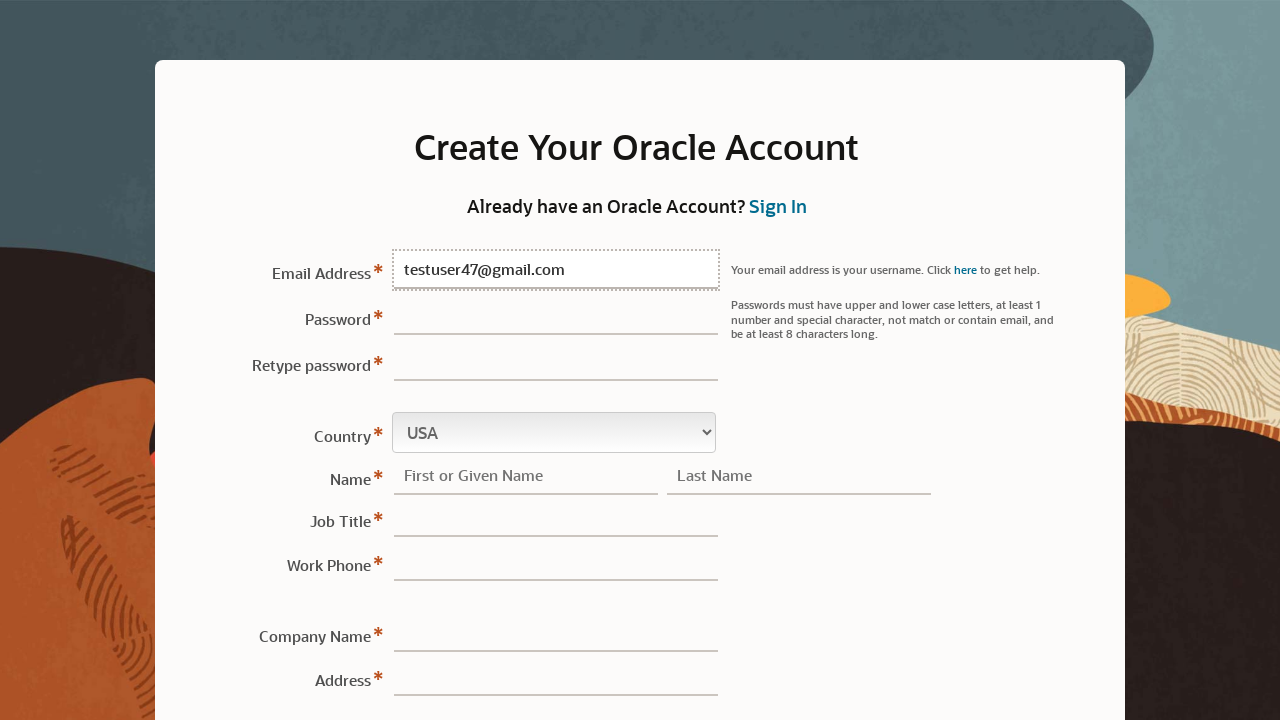

Filled password field with 'TestPass@5678' on input[name='sView1:r1:0:password']
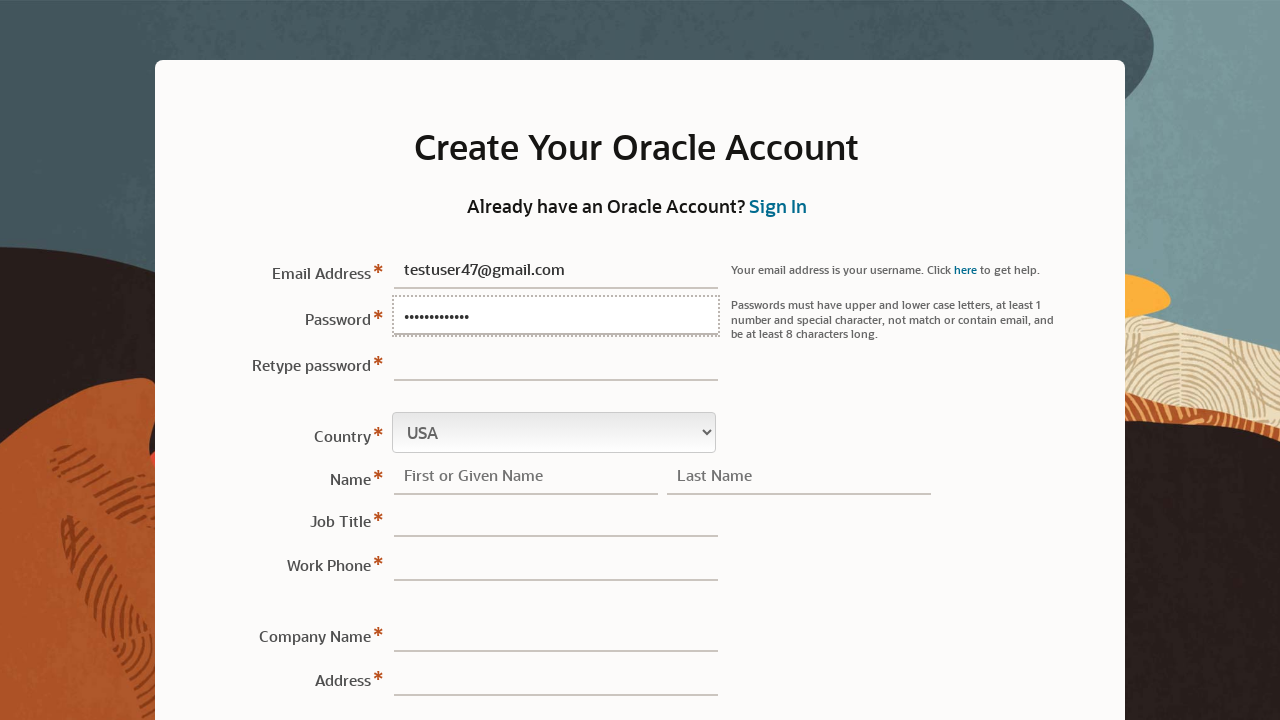

Confirmed password by retyping 'TestPass@5678' on input[name='sView1:r1:0:retypePassword']
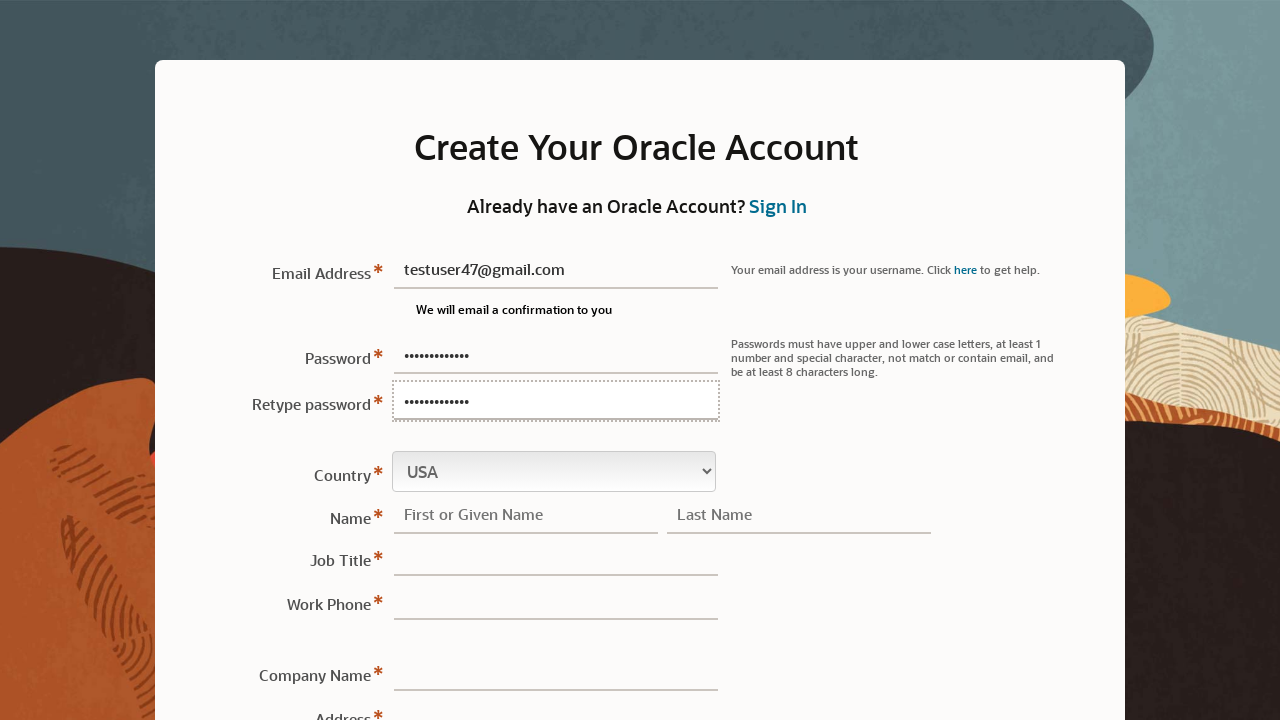

Selected country 'HK' from dropdown on #sView1\:r1\:0\:country\:\:content
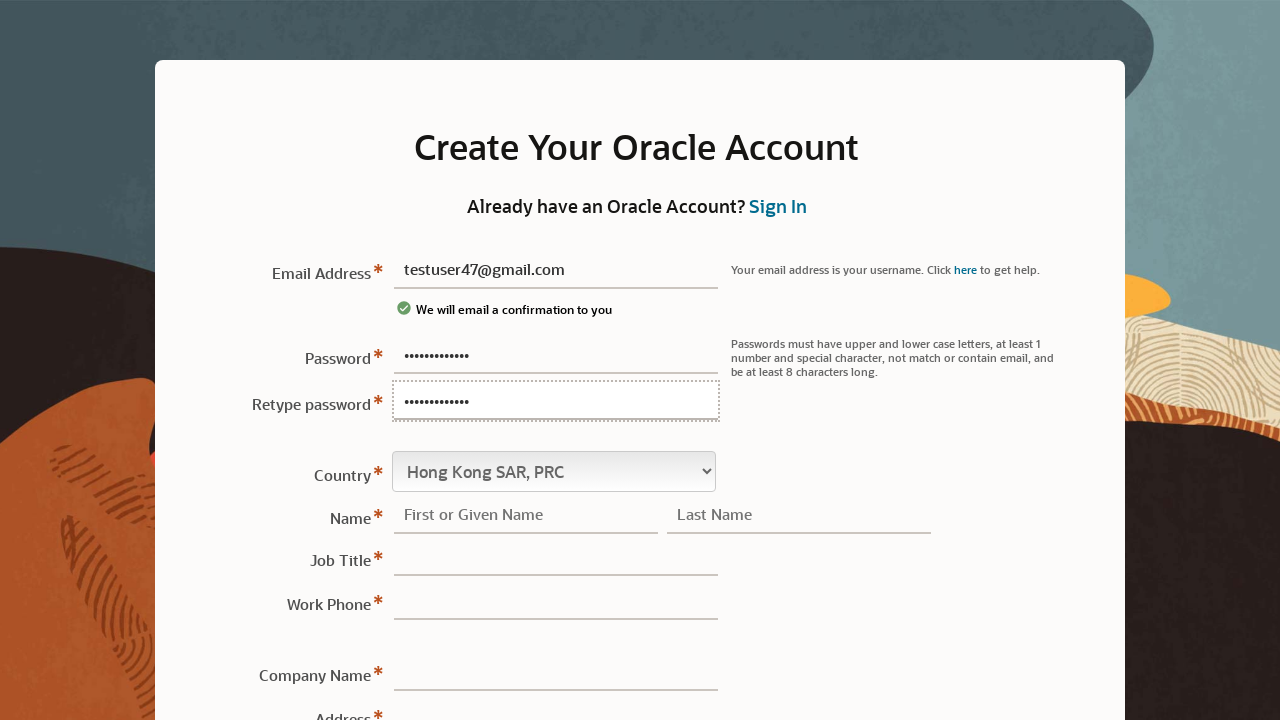

Filled first name field with 'Sarah' on input[name='sView1:r1:0:firstName']
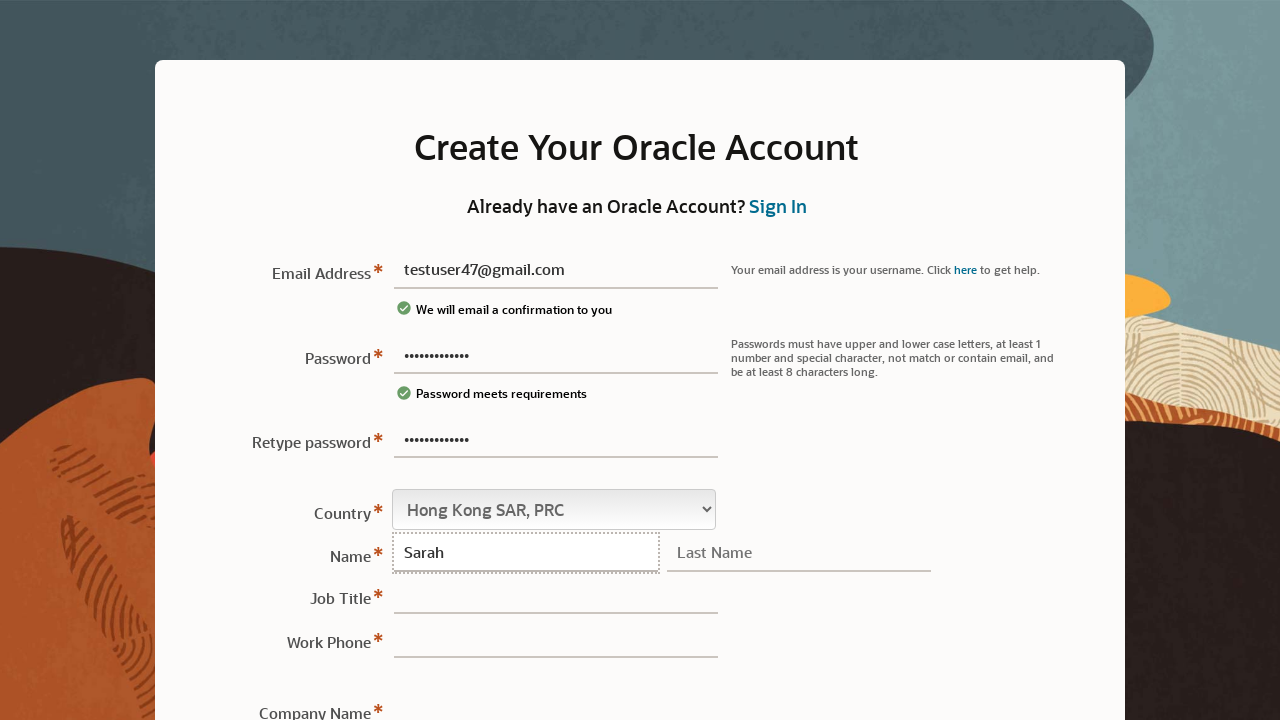

Filled last name field with 'Johnson' on input[name='sView1:r1:0:lastName']
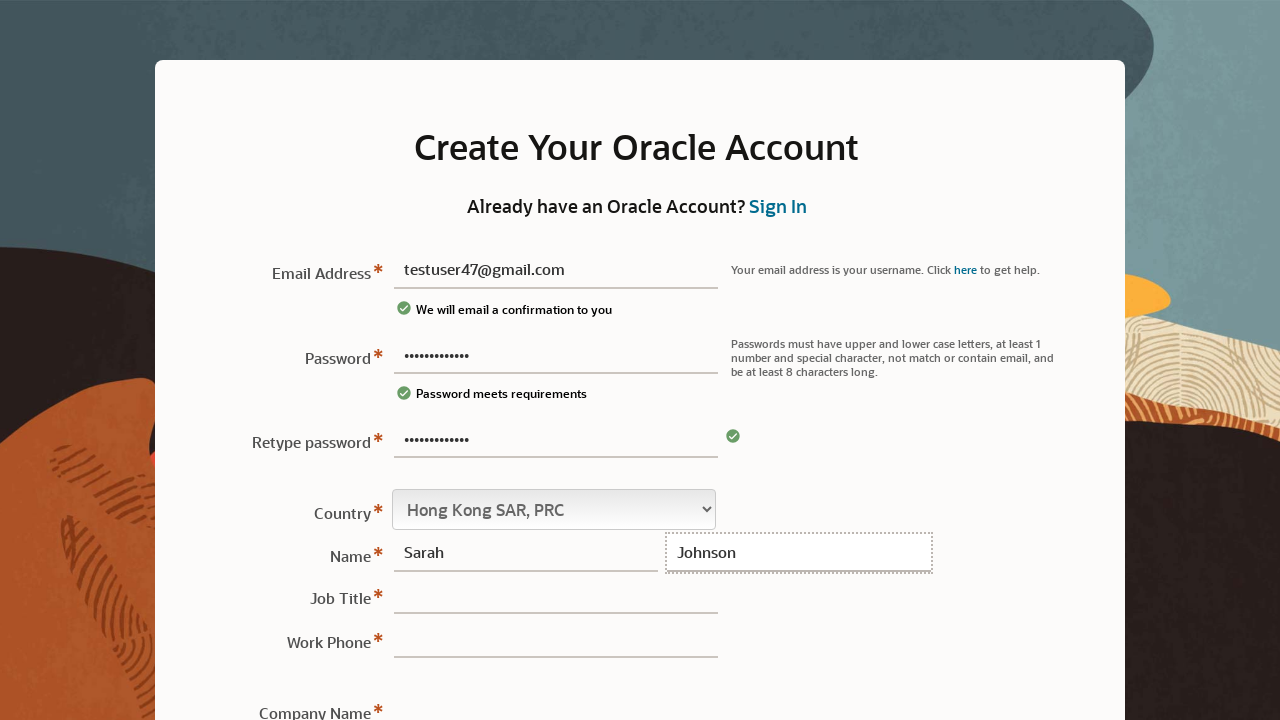

Filled job title field with 'QA Engineer' on input[name='sView1:r1:0:jobTitle']
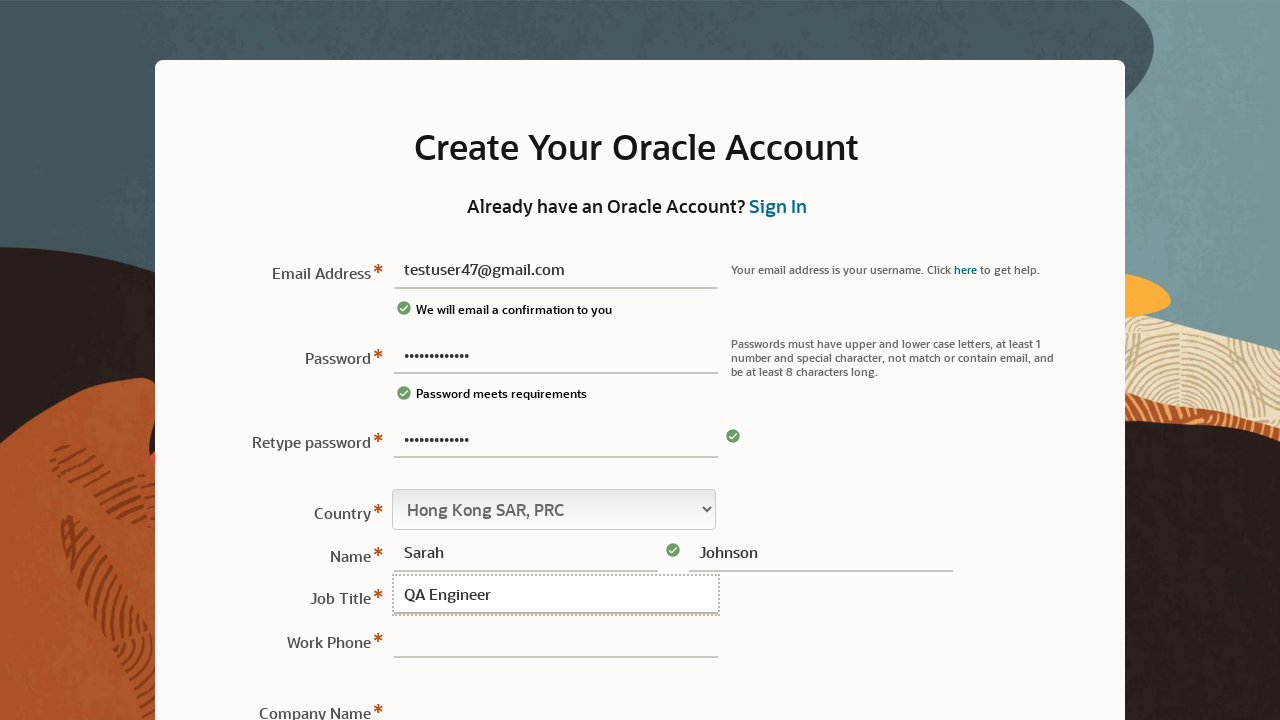

Filled work phone field with '9876543210' on input[name='sView1:r1:0:workPhone']
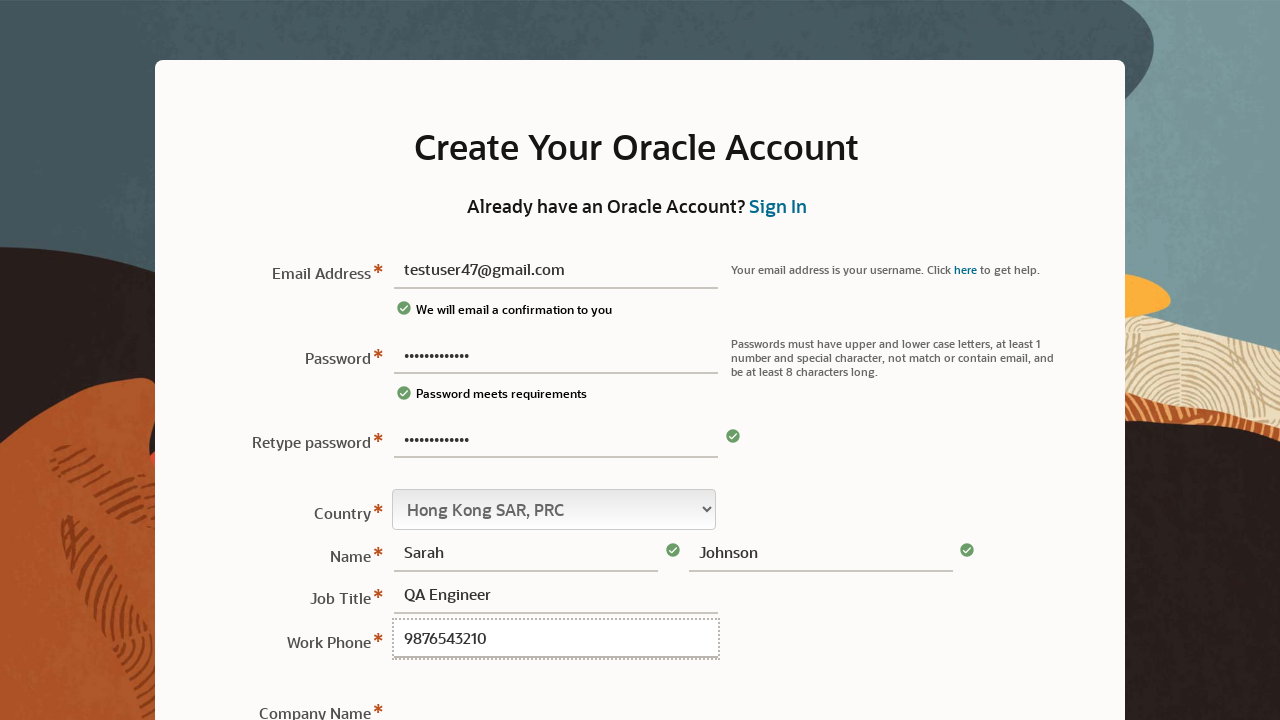

Filled company name field with 'Tech Solutions Ltd' on input[name='sView1:r1:0:companyName']
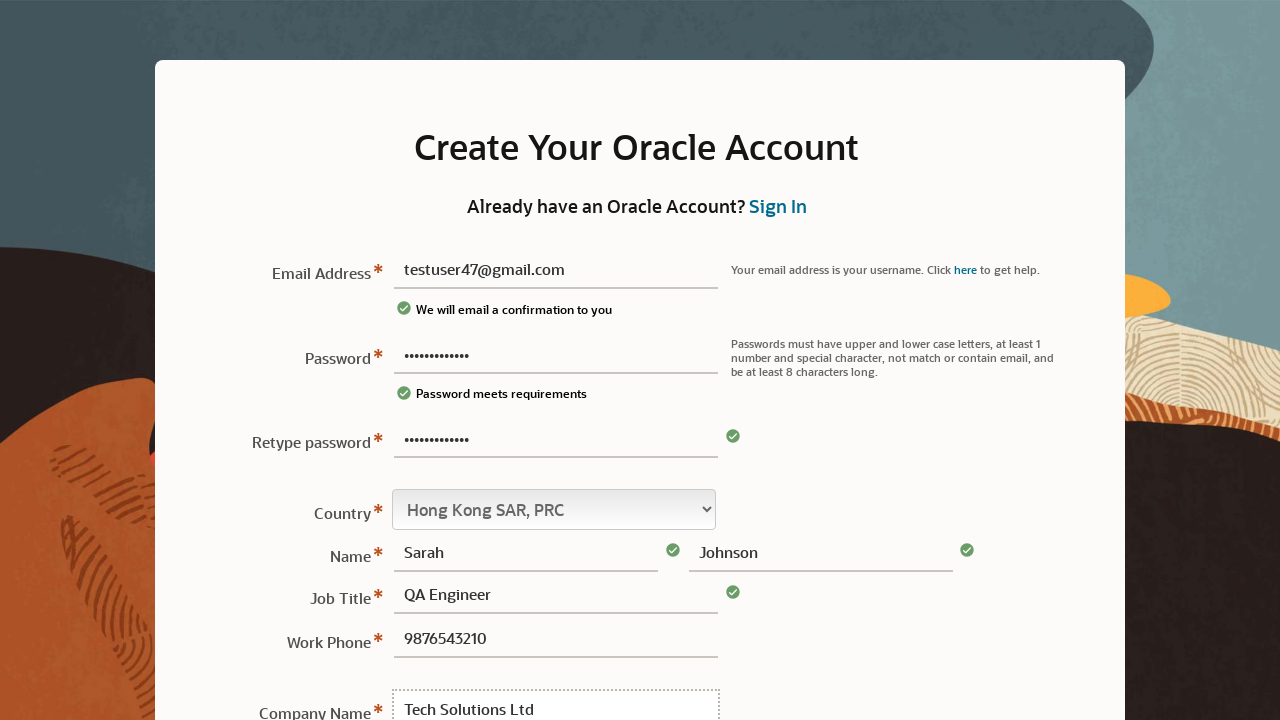

Filled address field with '123 Tech Park, Downtown' on input[name='sView1:r1:0:address1']
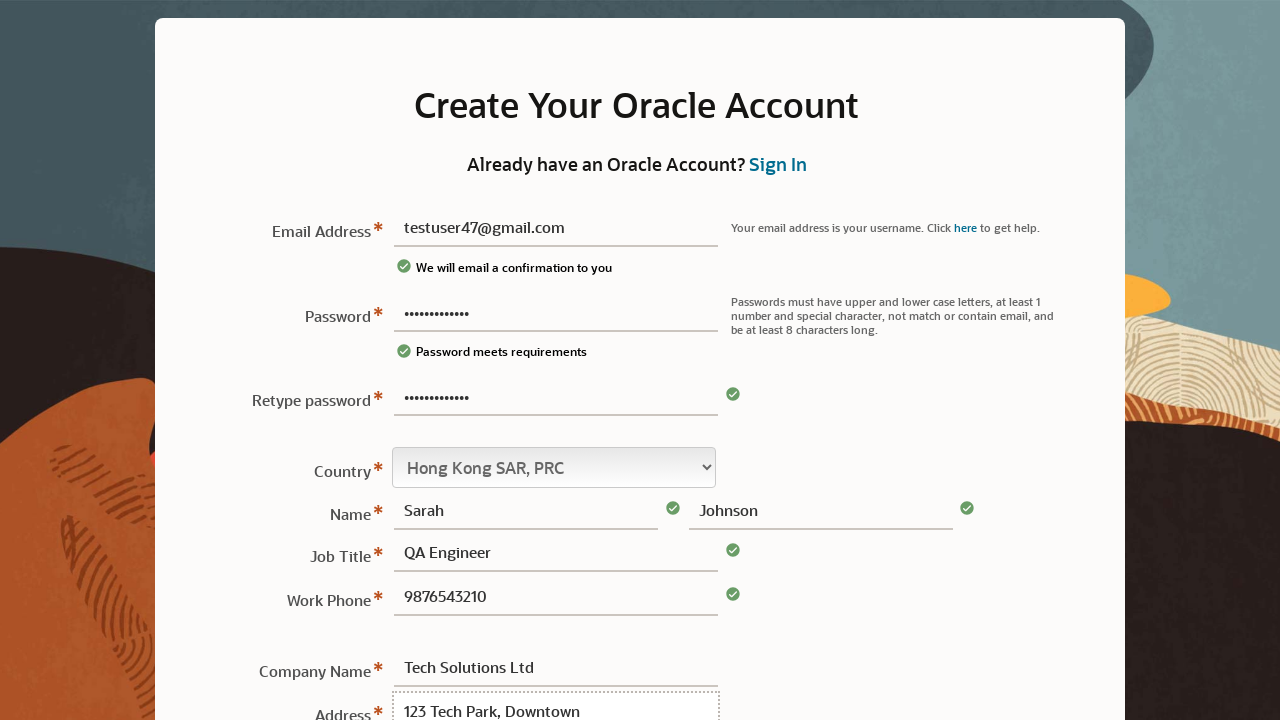

Filled city field with 'Hong Kong' on input[name='sView1:r1:0:city']
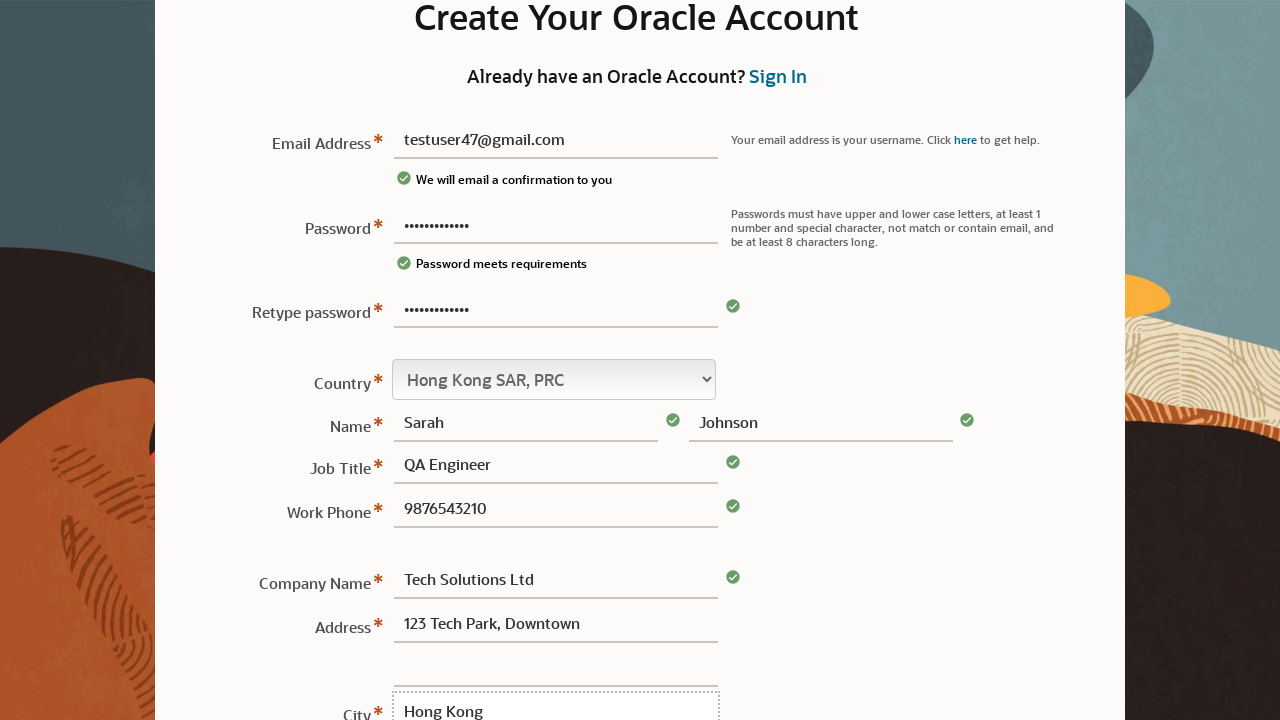

Selected state option '31' from dropdown on select[name='sView1:r1:0:state']
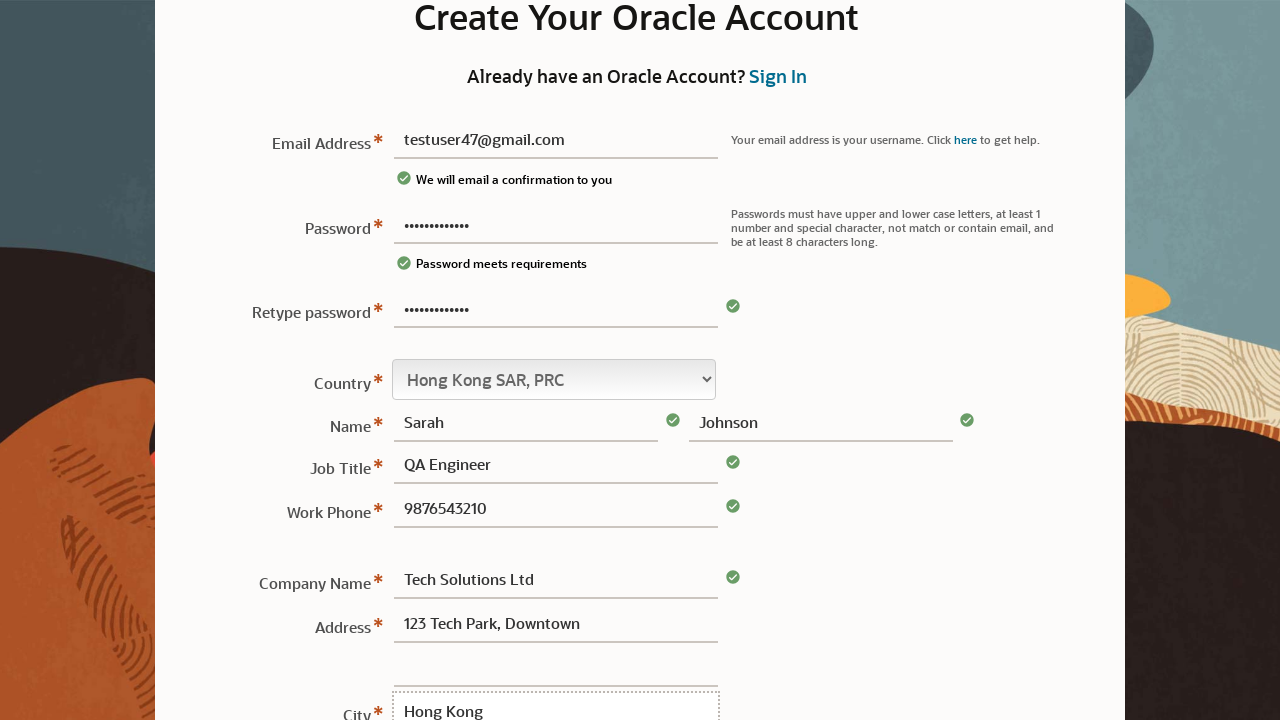

Filled postal code field with '999077' on #sView1\:r1\:0\:postalCode\:\:content
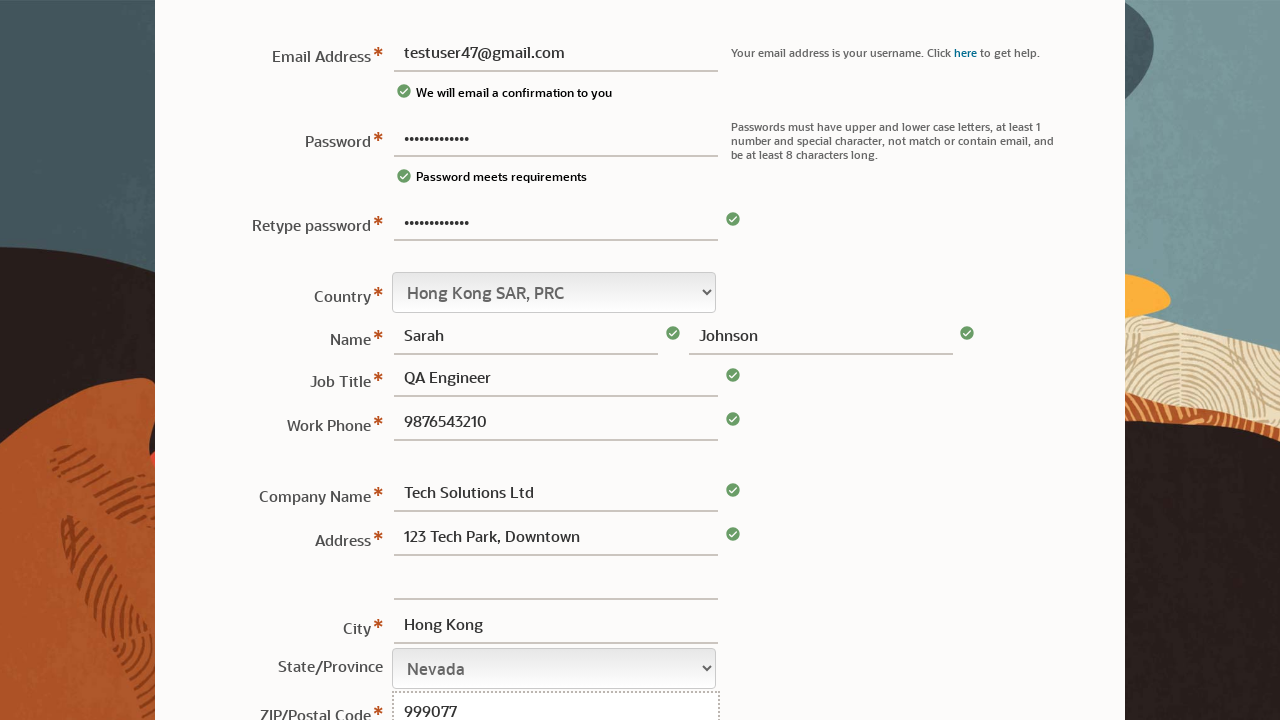

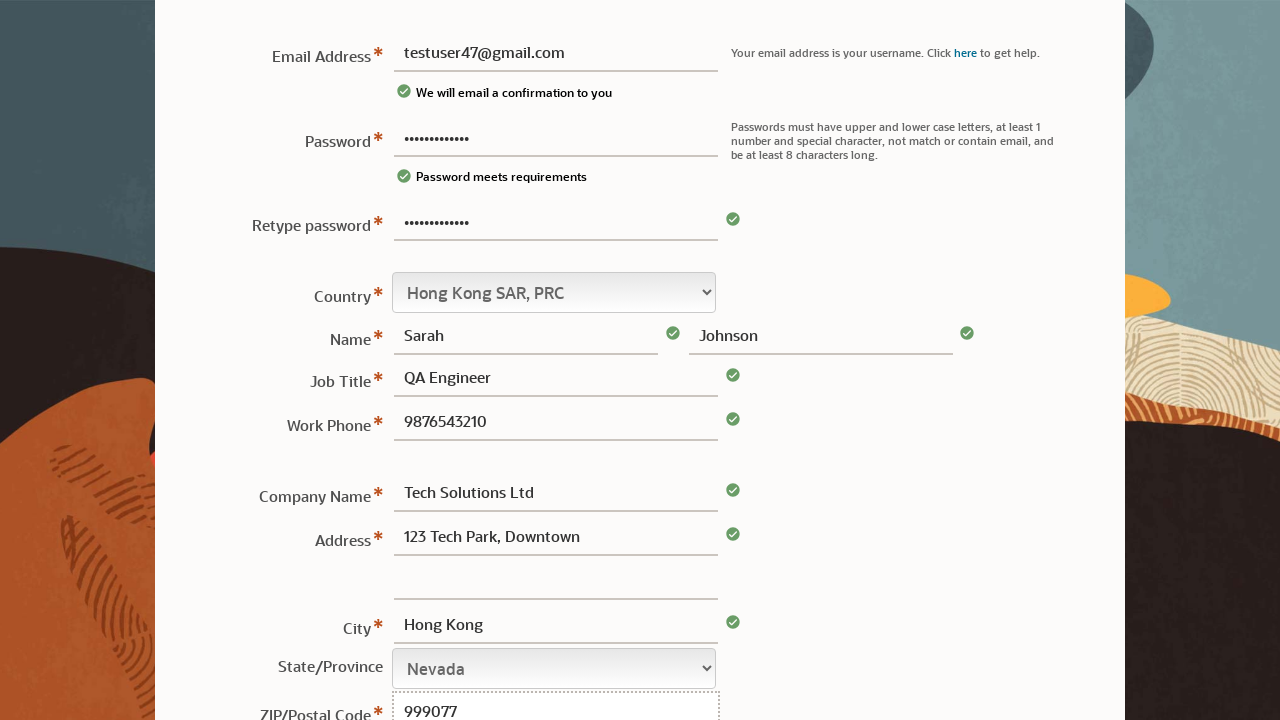